Tests filling out a basic form with text input fields including first name, last name, email, and password on a tutorial practice page for form controls.

Starting URL: https://www.hyrtutorials.com/p/basic-controls.html

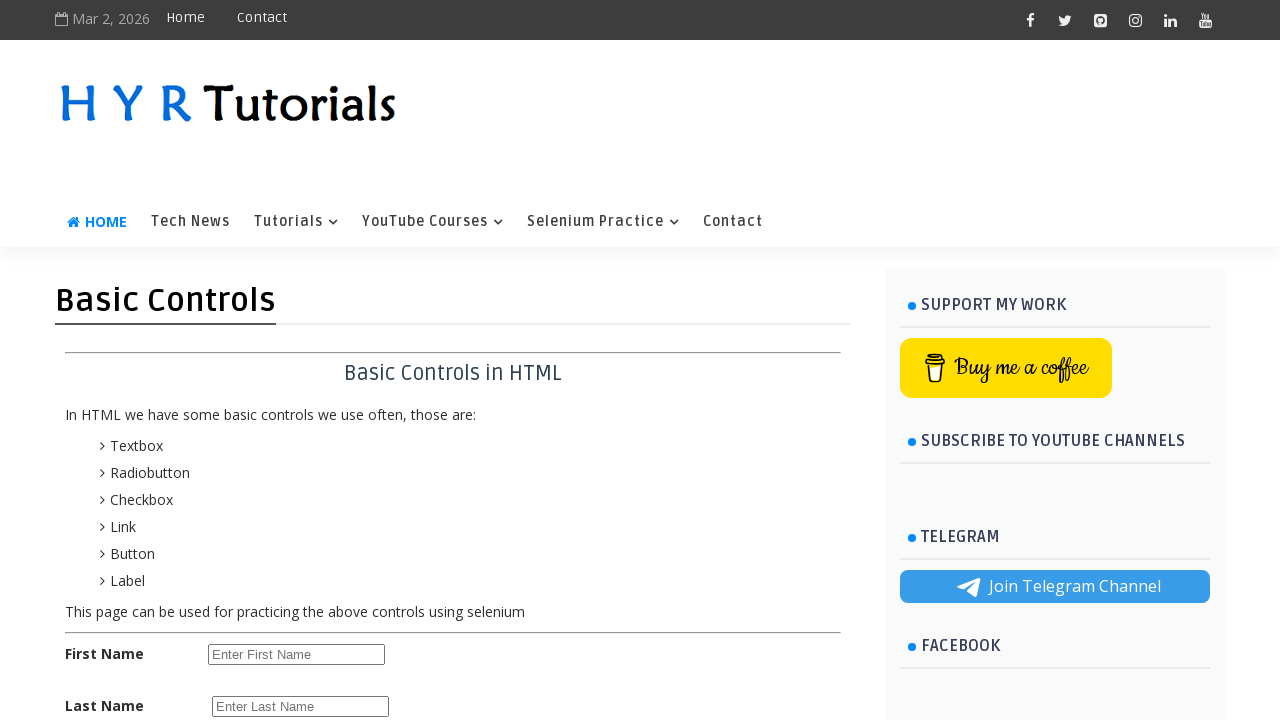

Filled first name field with 'Madhukiran' on #firstName
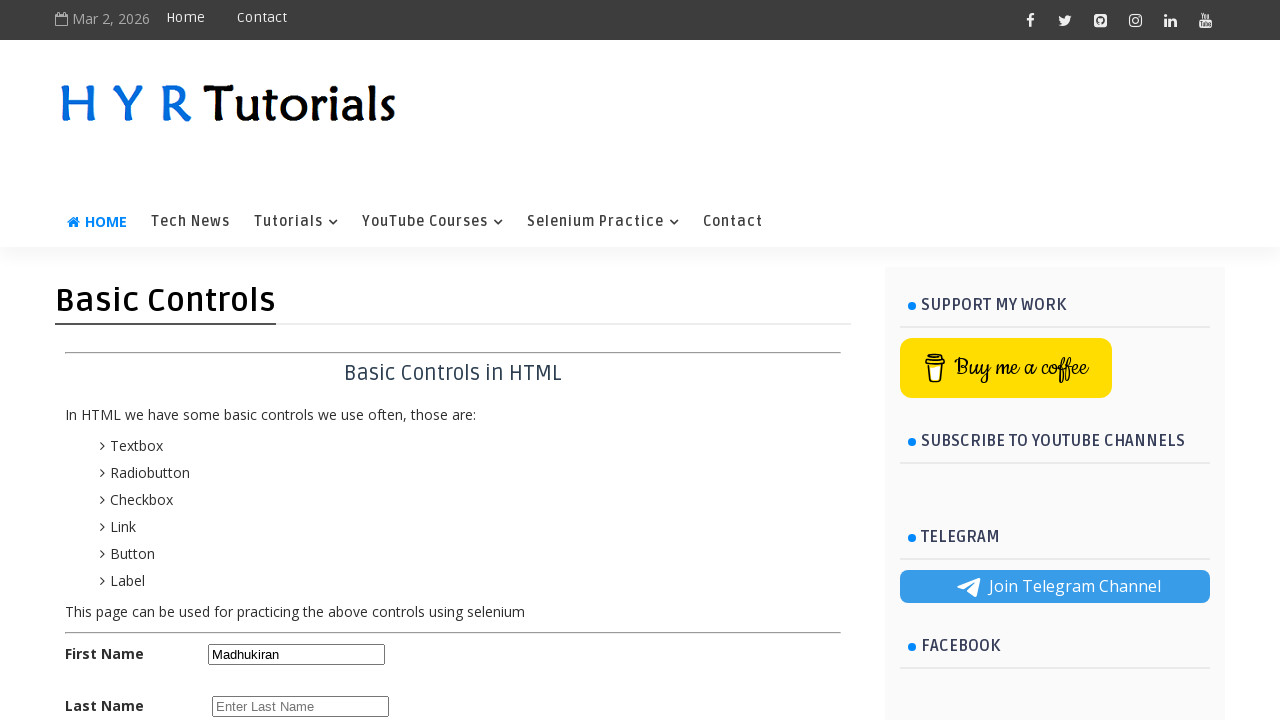

Filled last name field with 'Pinnu' on #lastName
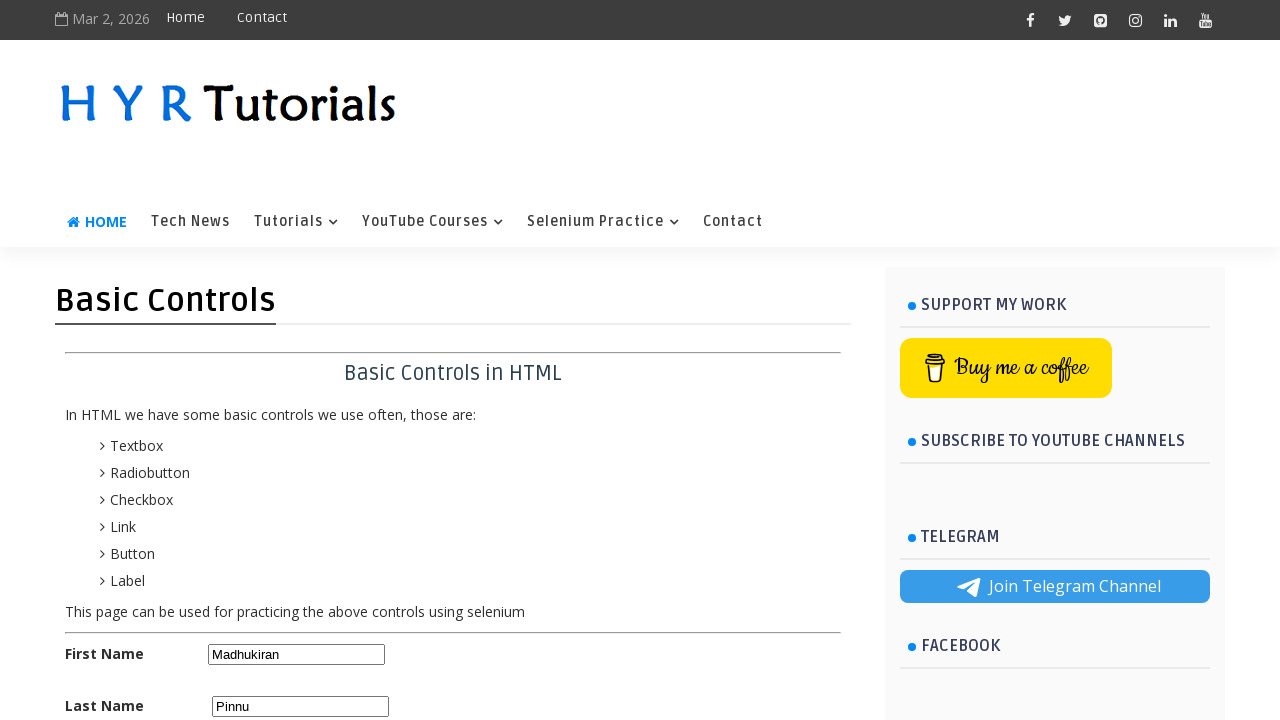

Filled email field with 'gsvjskbv@hj.com' on #email
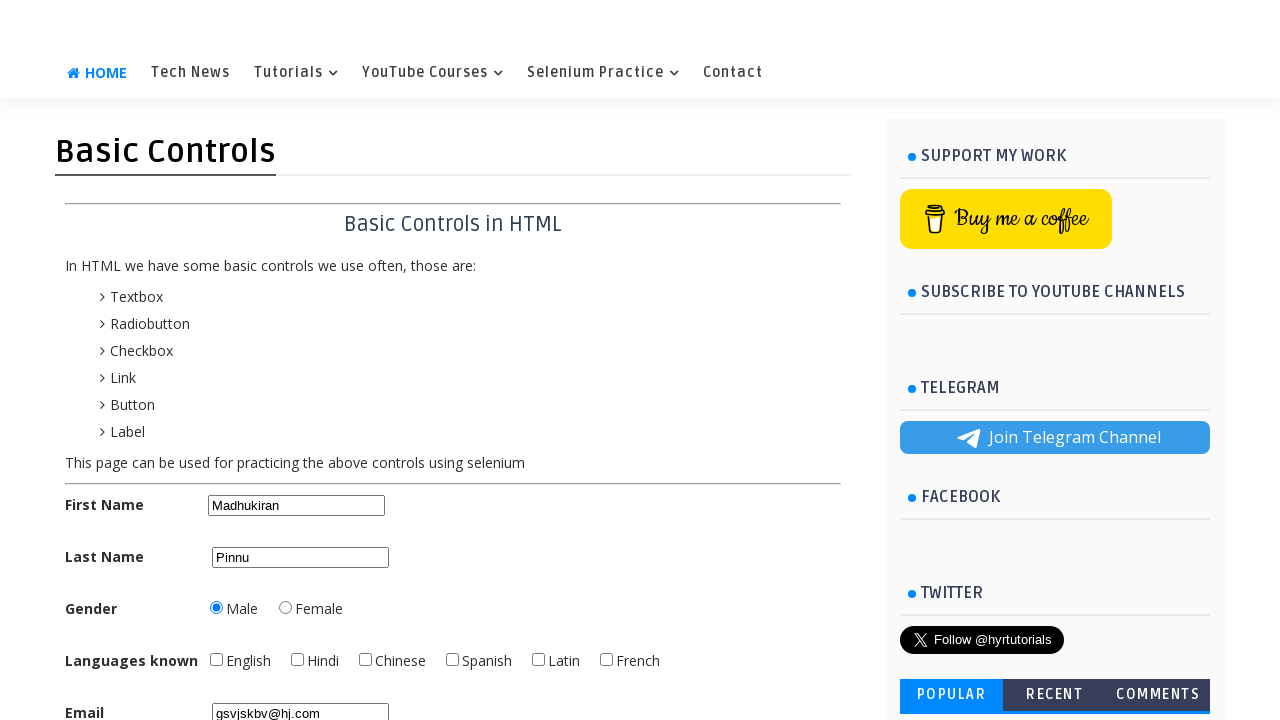

Filled password field with 'Mk@123' on #password
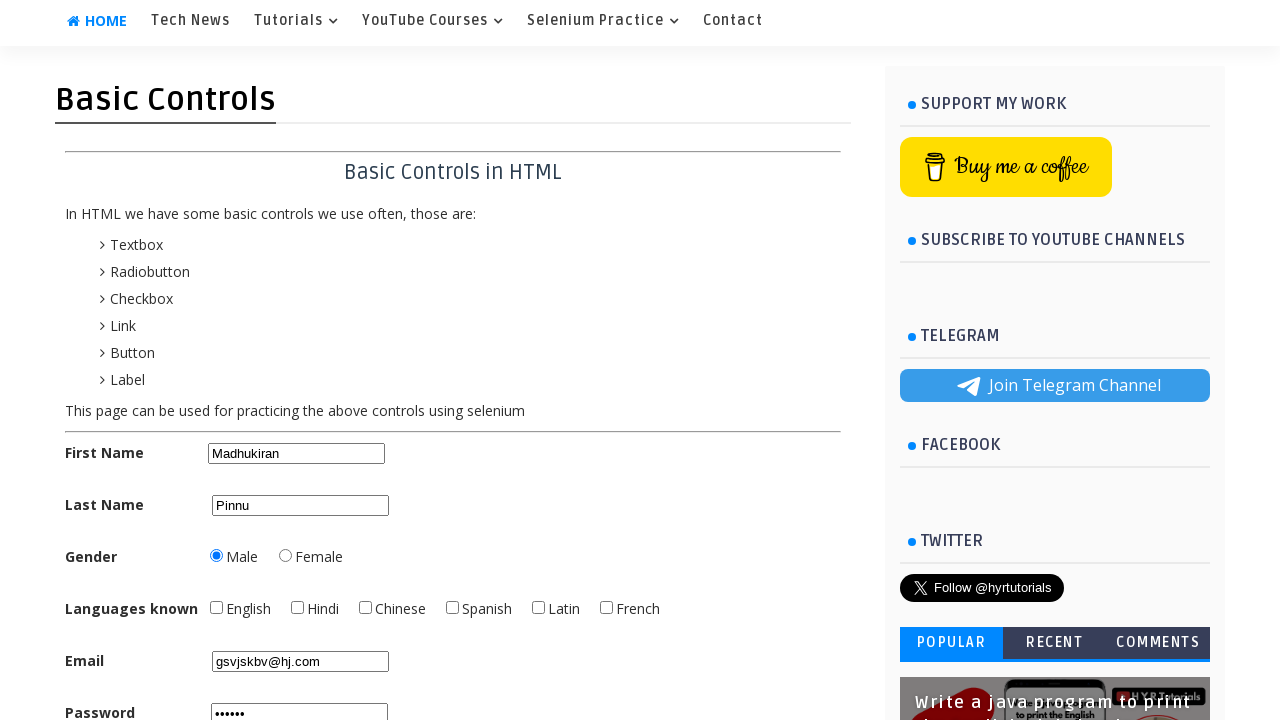

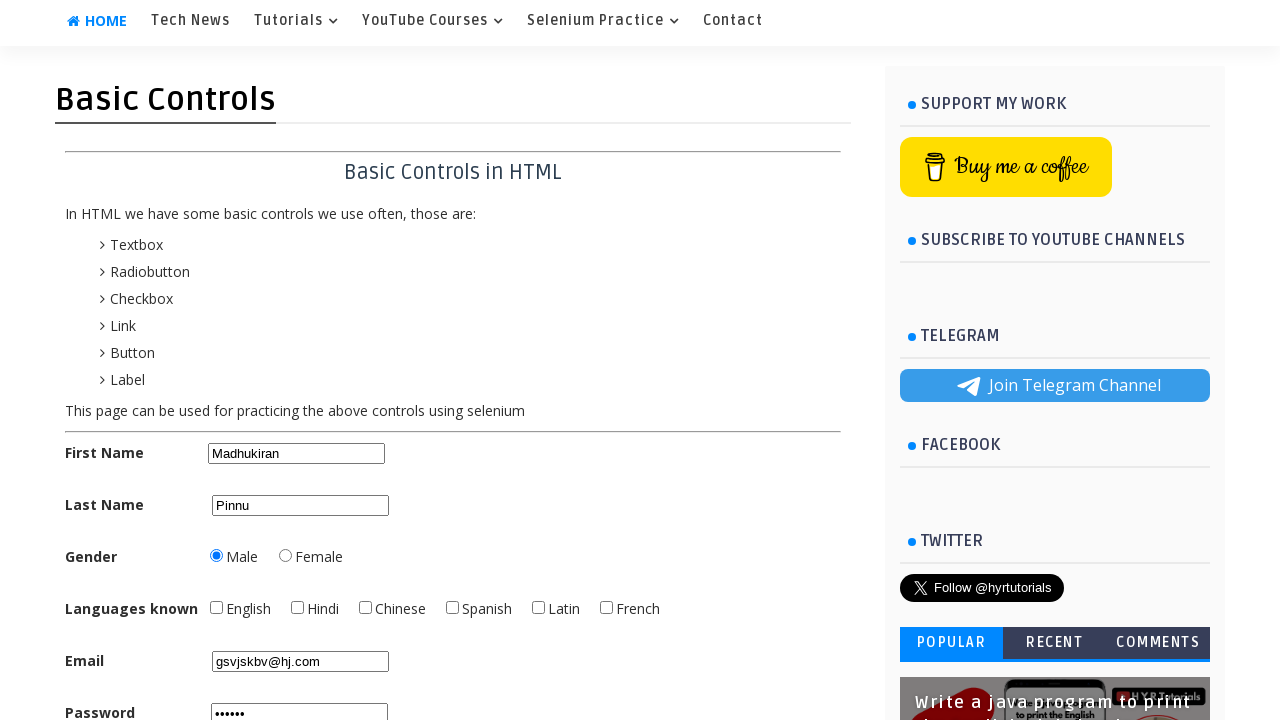